Tests a React Todo List application by adding multiple tasks, checking a task as complete, verifying the strike-through styling, and deleting a task

Starting URL: https://forhemer.github.io/React-Todo-List/

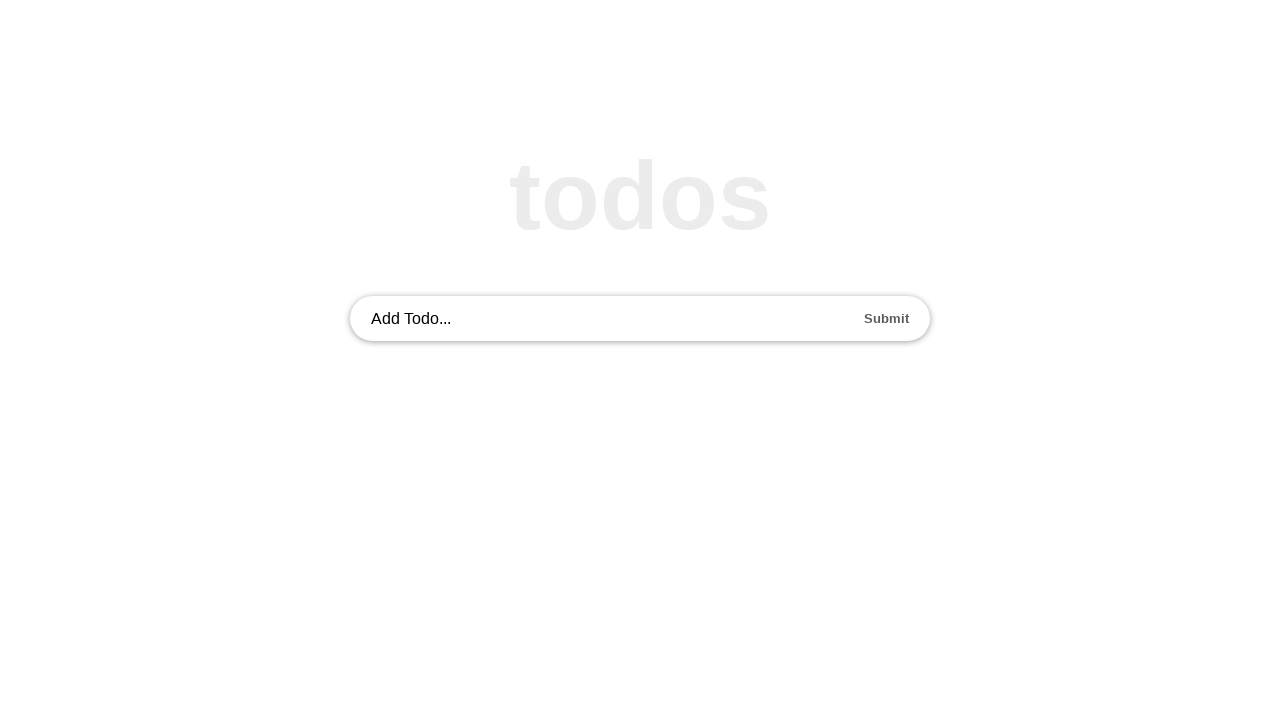

Verified page title is 'React App'
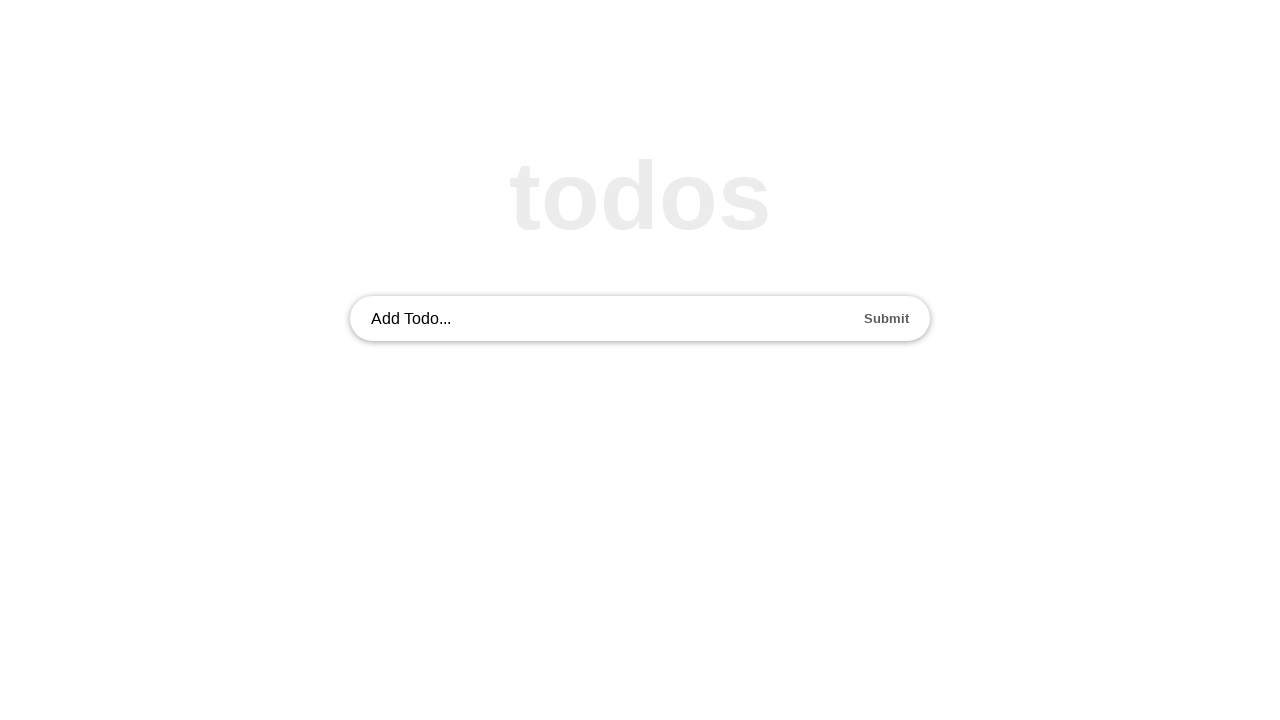

Filled input field with 'task1' on input[name='title']
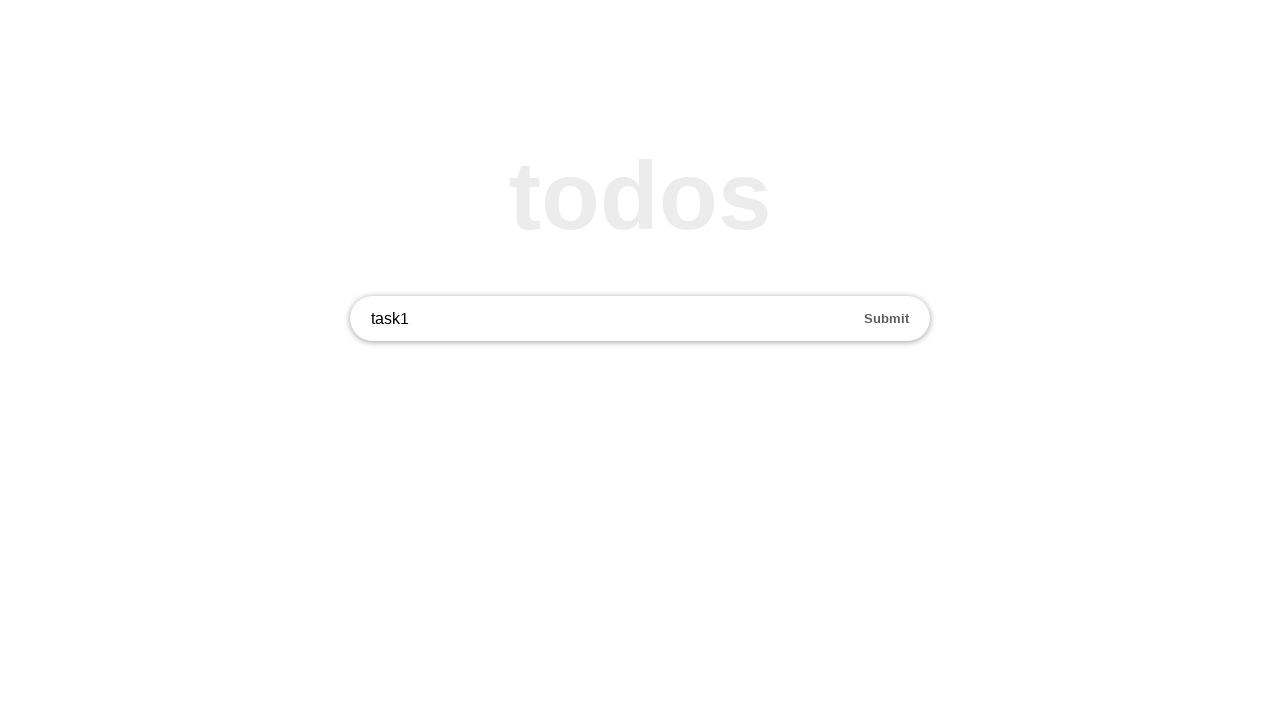

Clicked submit button to add first task at (887, 318) on button.input-submit
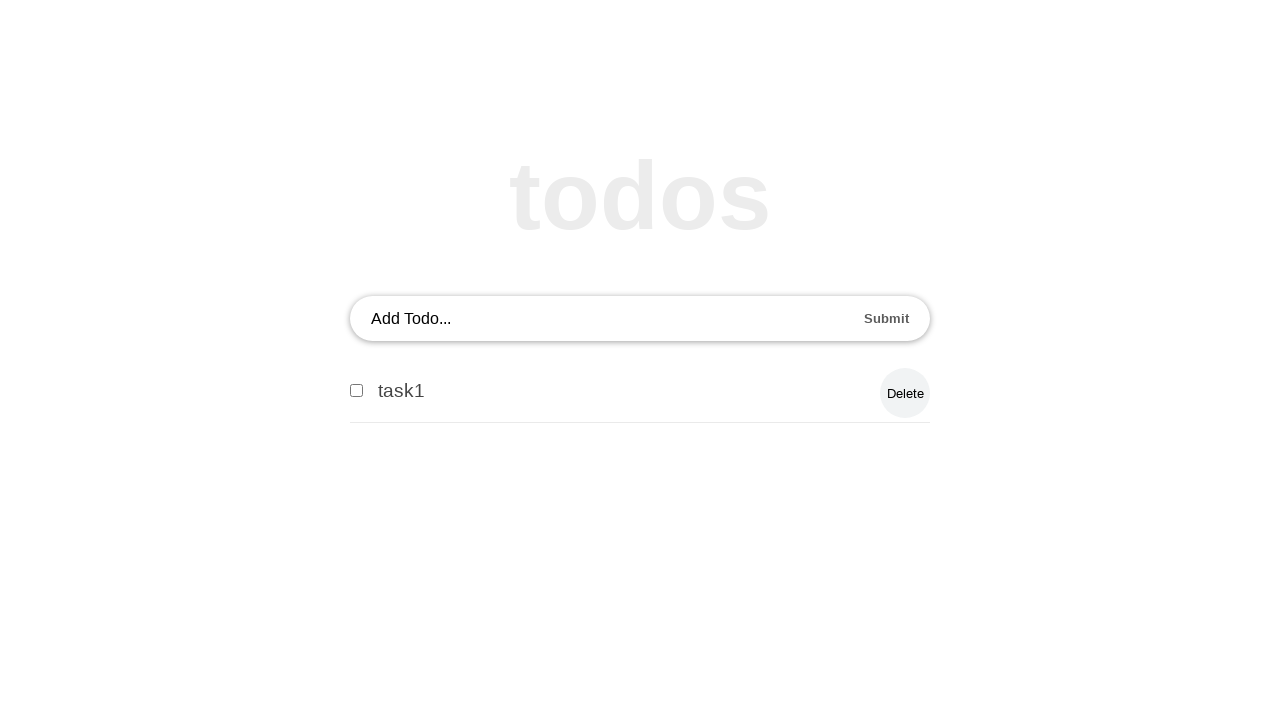

Filled input field with 'task2' on input[name='title']
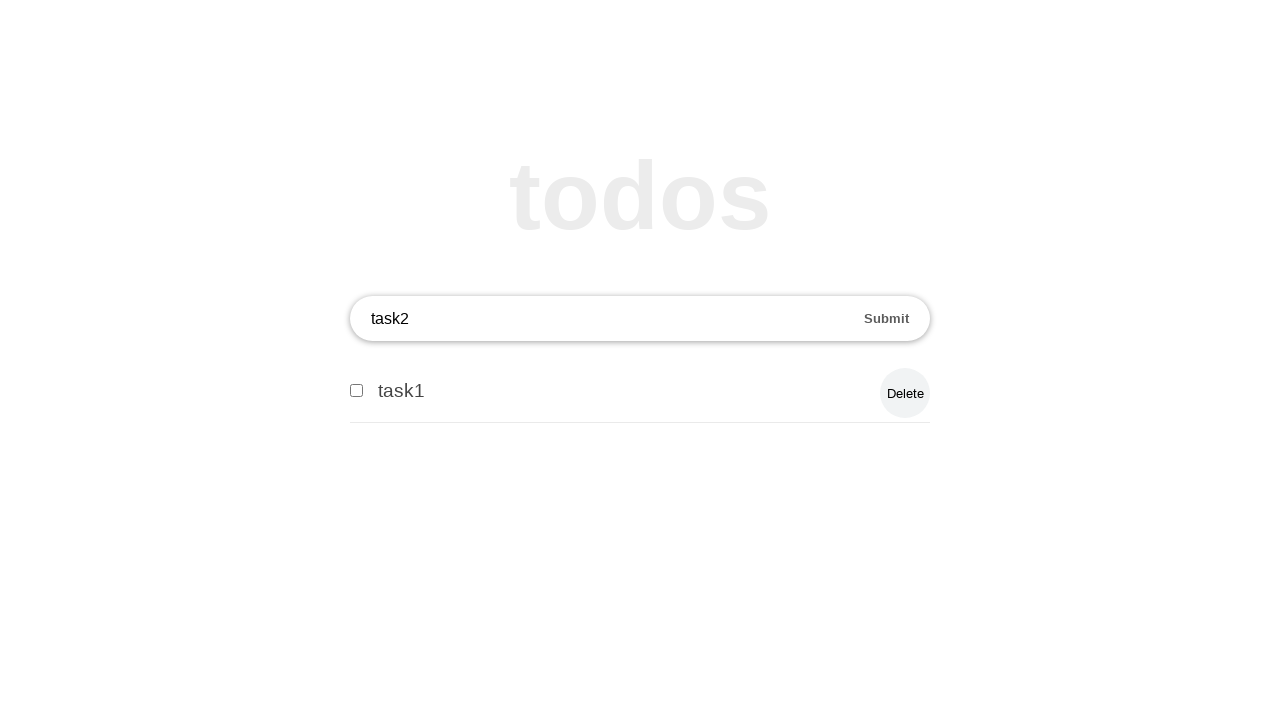

Clicked submit button to add second task at (887, 318) on button.input-submit
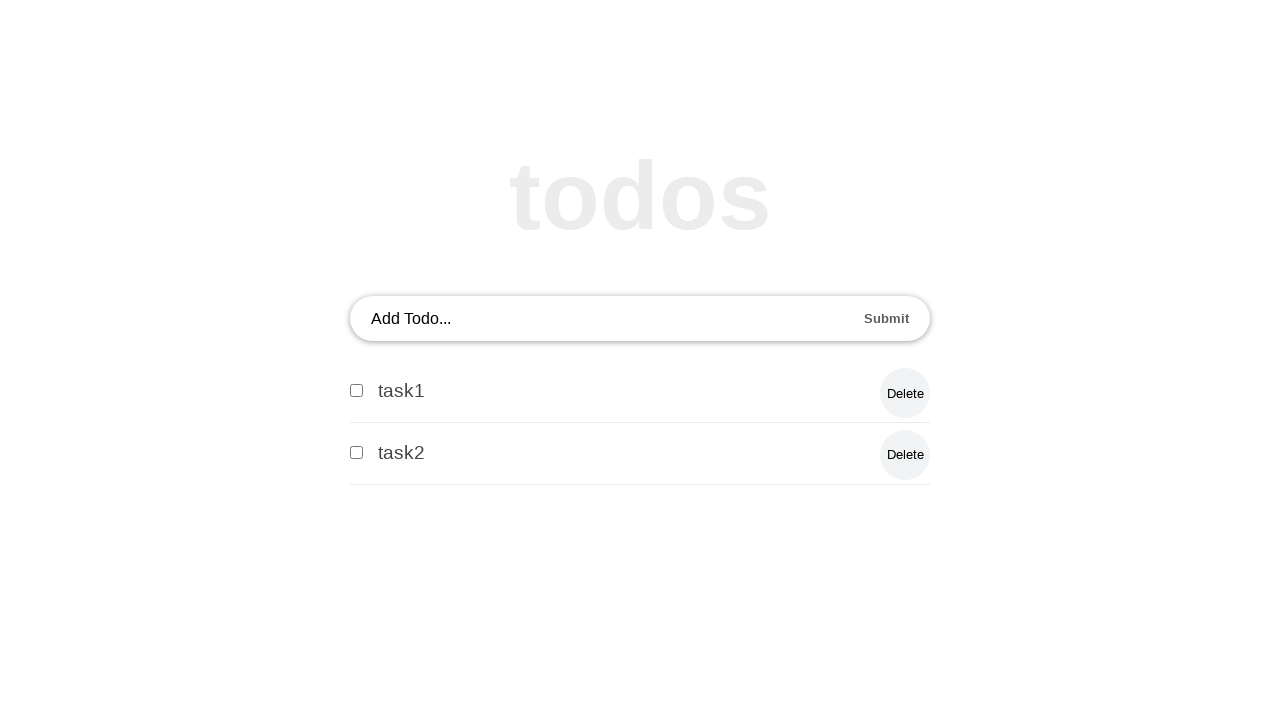

Filled input field with 'task3' on input[name='title']
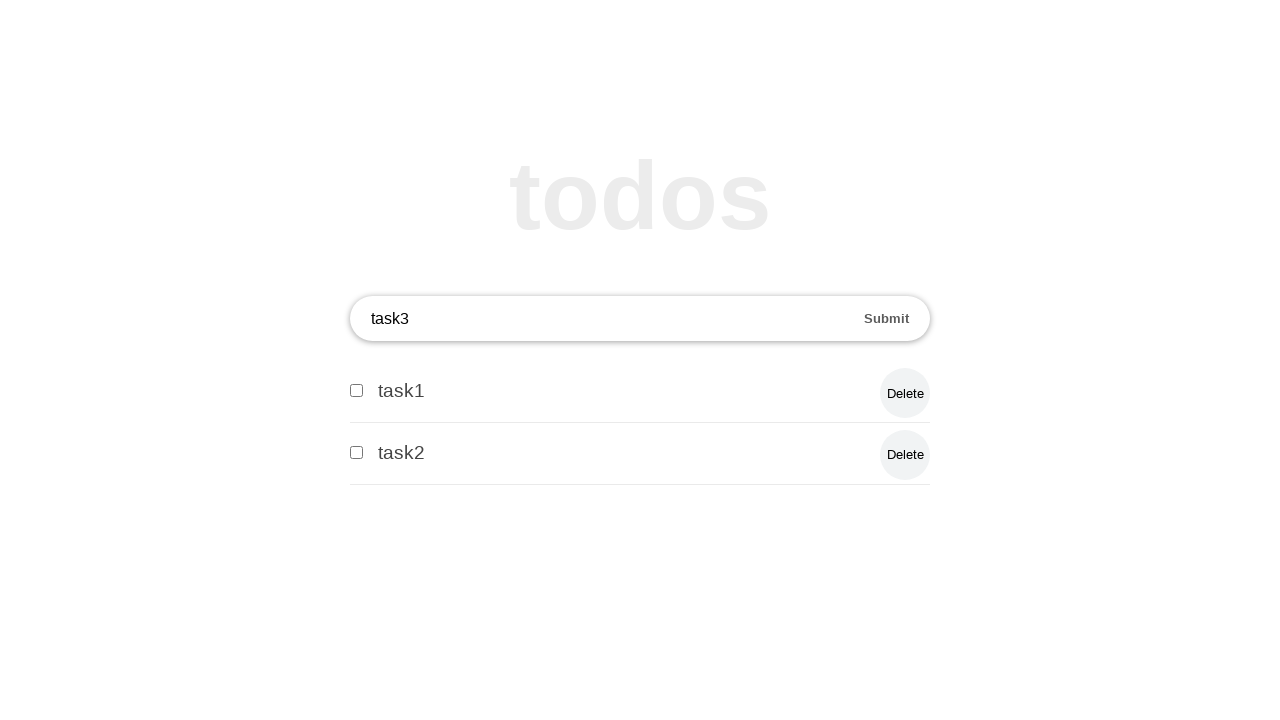

Clicked submit button to add third task at (887, 318) on button.input-submit
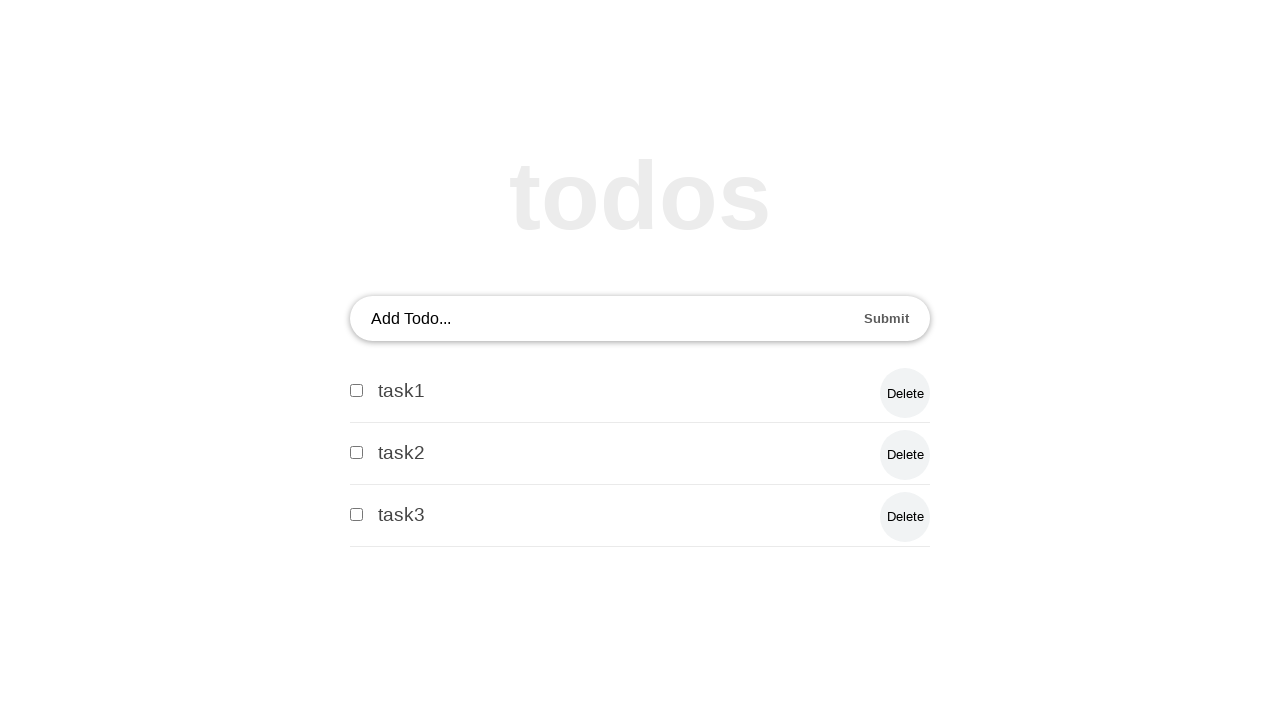

Verified 3 todo items are present
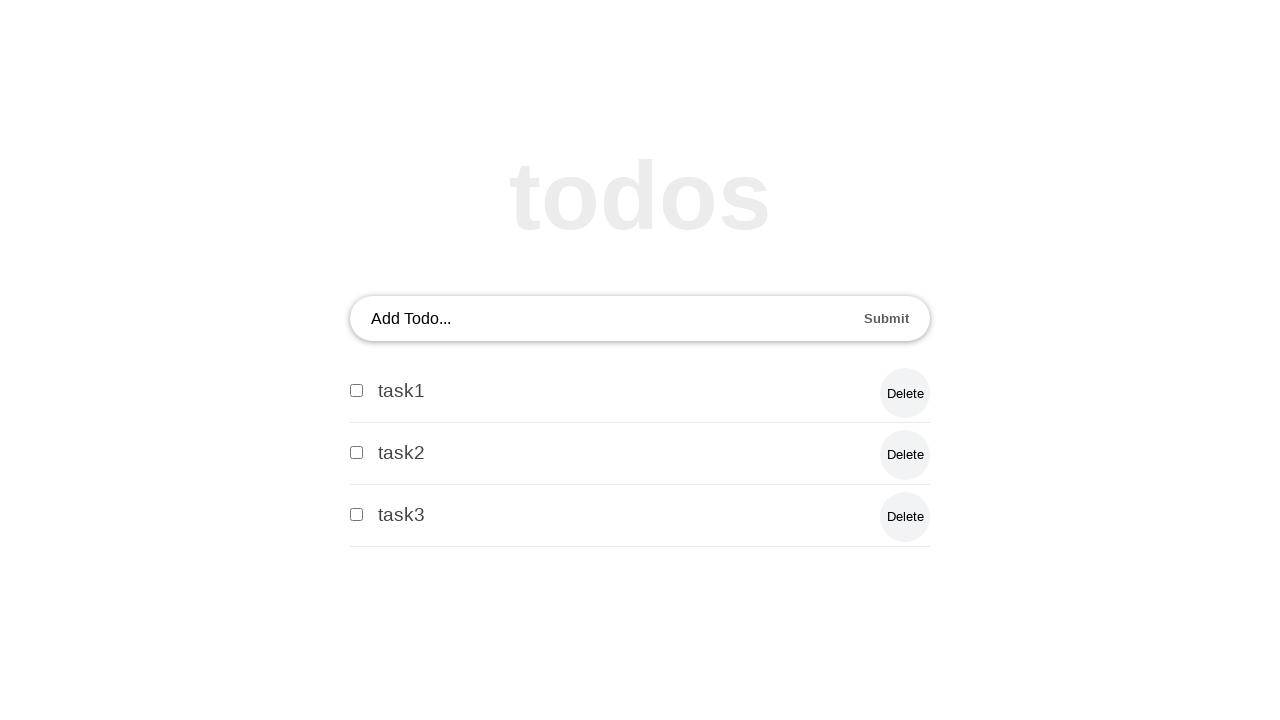

Clicked first task checkbox to mark as complete at (356, 390) on input[type='checkbox'] >> nth=0
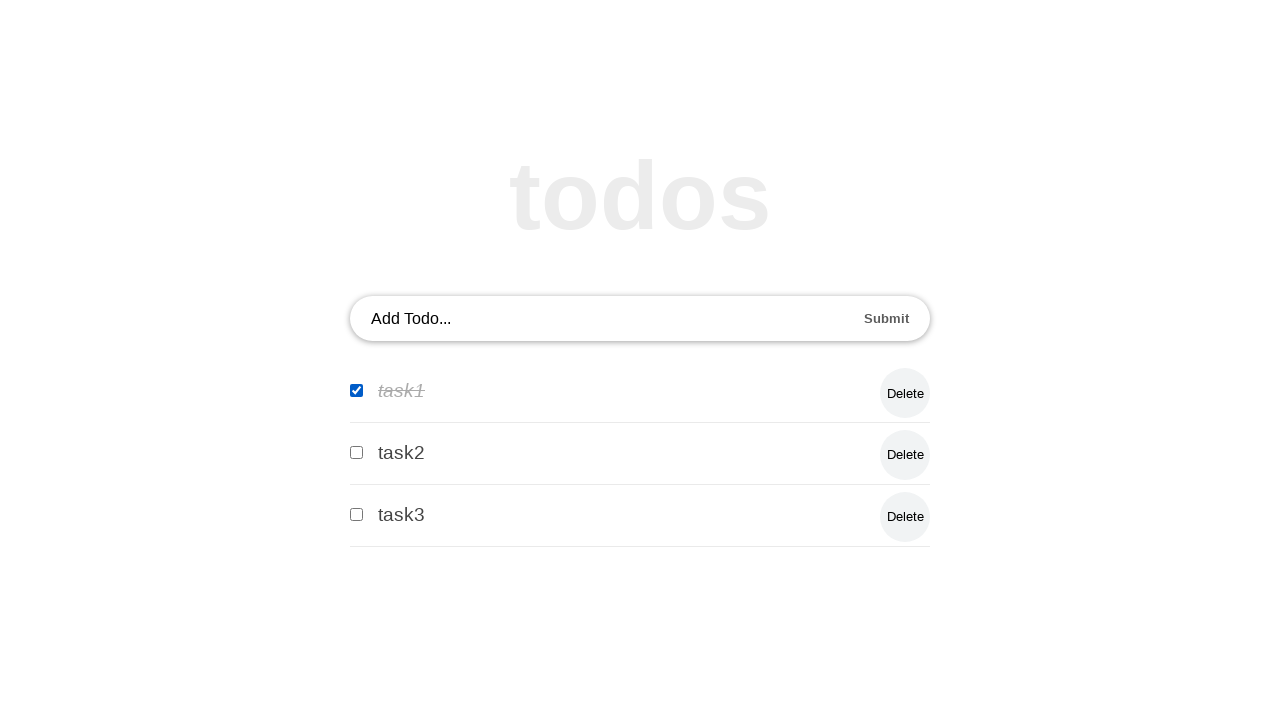

Verified first task has strike-through styling
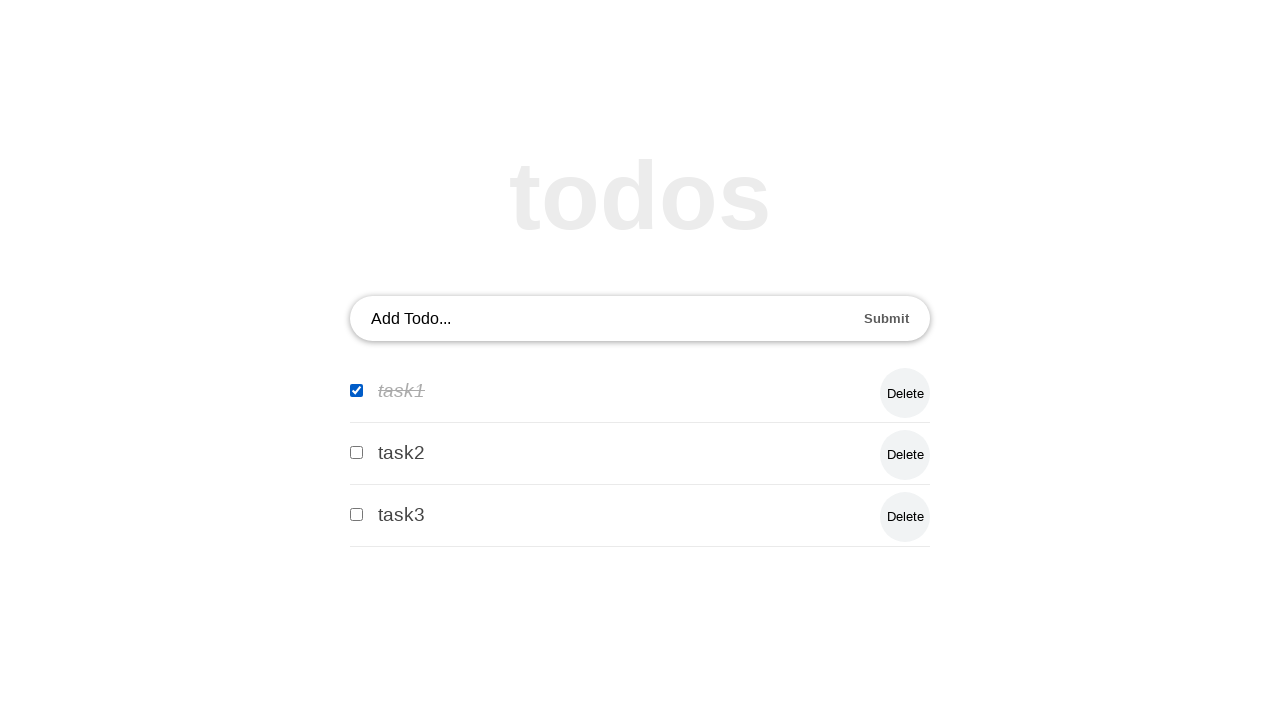

Clicked delete button to remove first task at (905, 393) on button[type='button'] >> nth=0
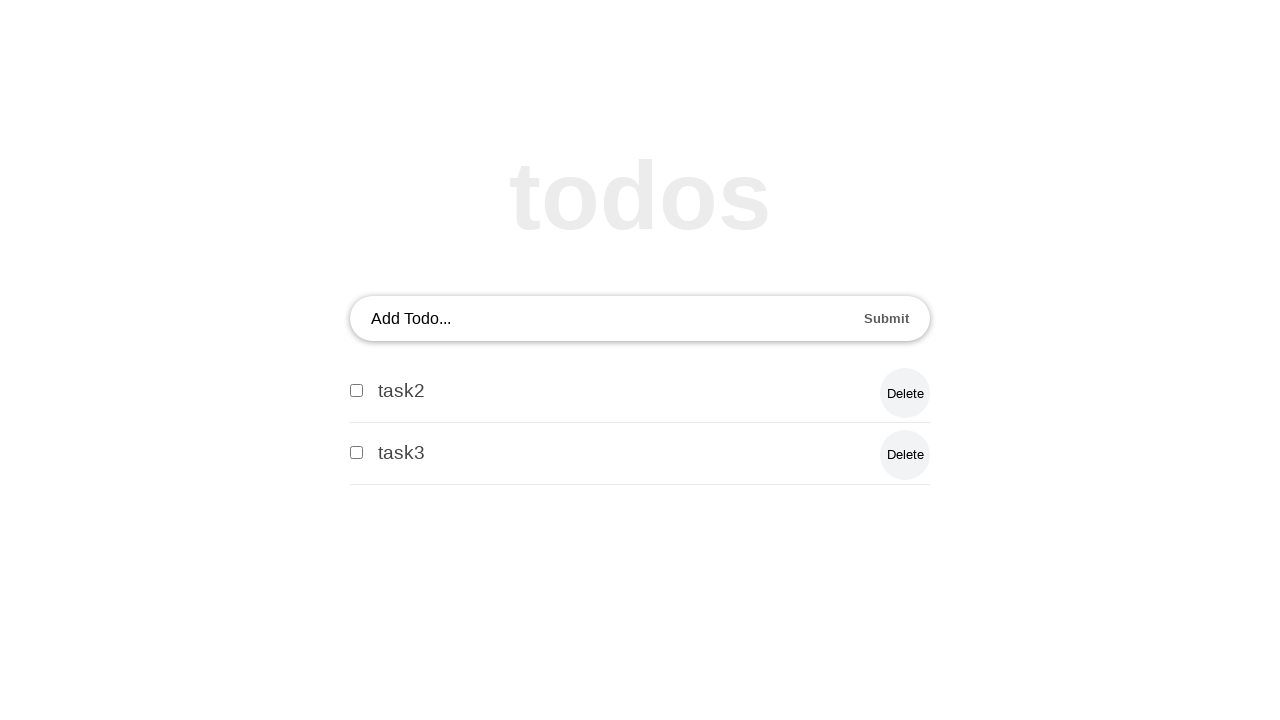

Verified 2 delete buttons remain after deletion (2 tasks left)
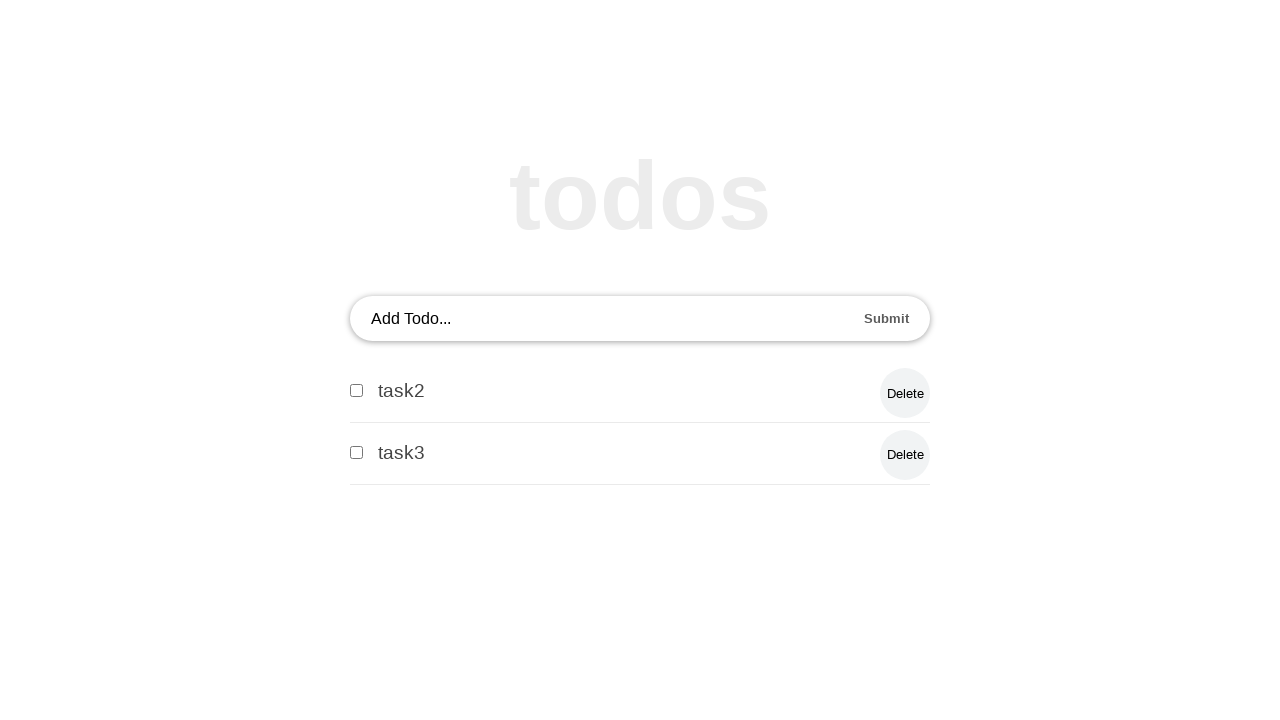

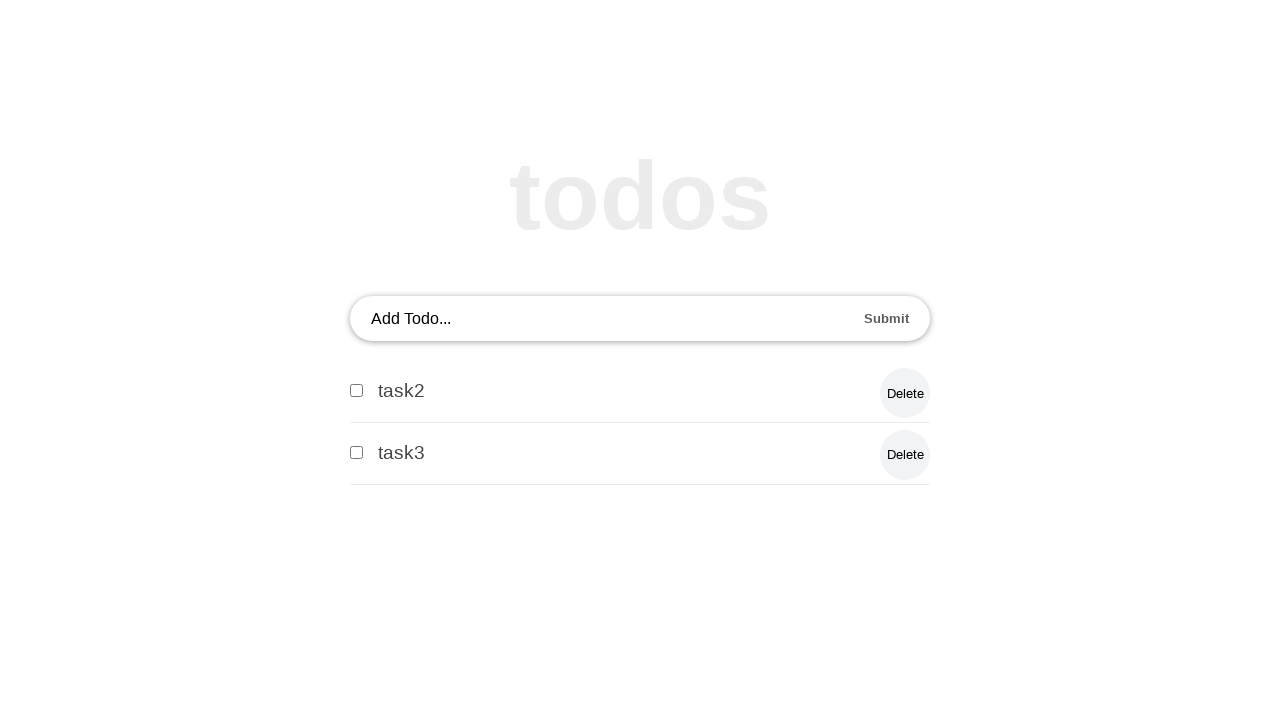